Tests drag and drop functionality by dragging an image element into a trash container within an iframe

Starting URL: https://www.globalsqa.com/demo-site/draganddrop/

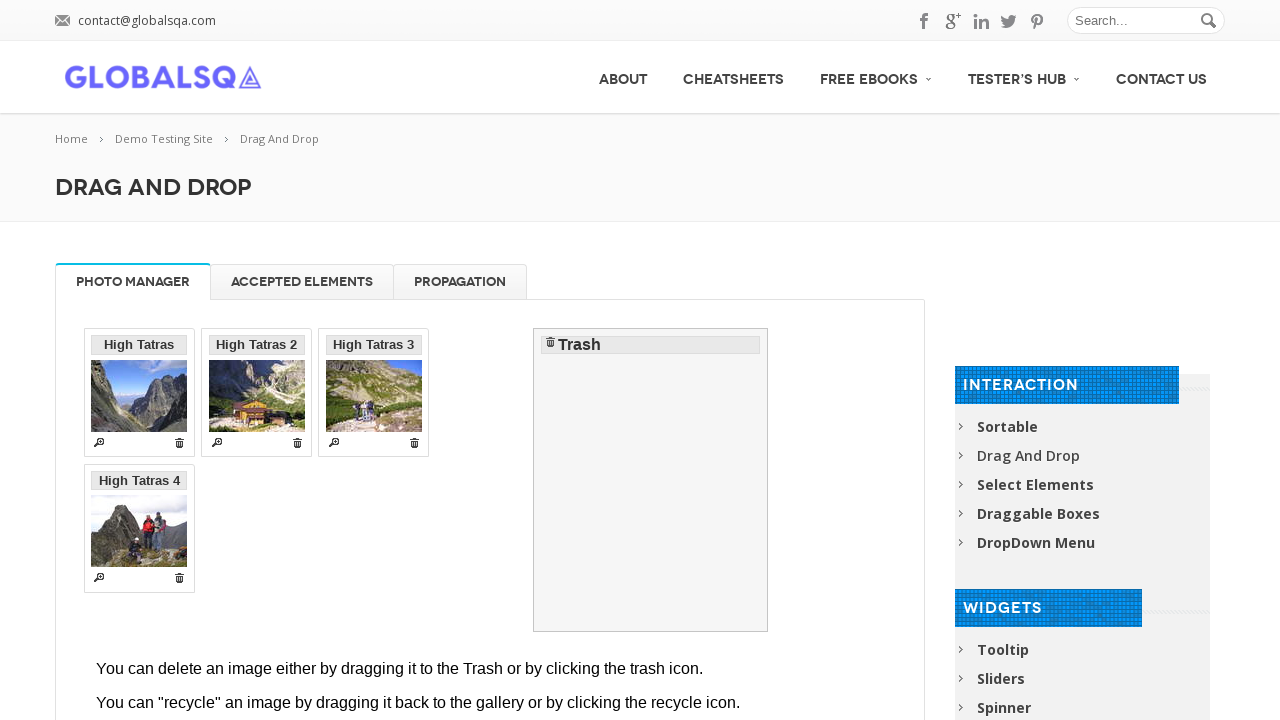

Located iframe containing drag and drop elements
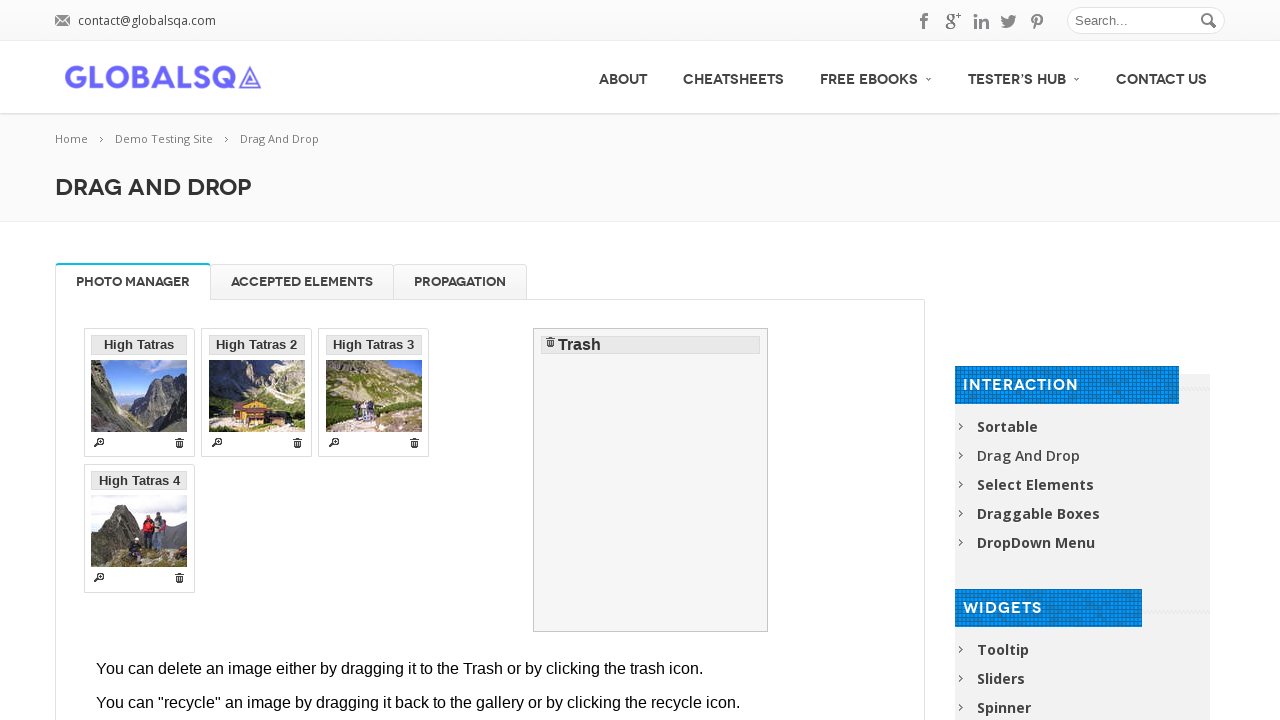

Located first draggable image element
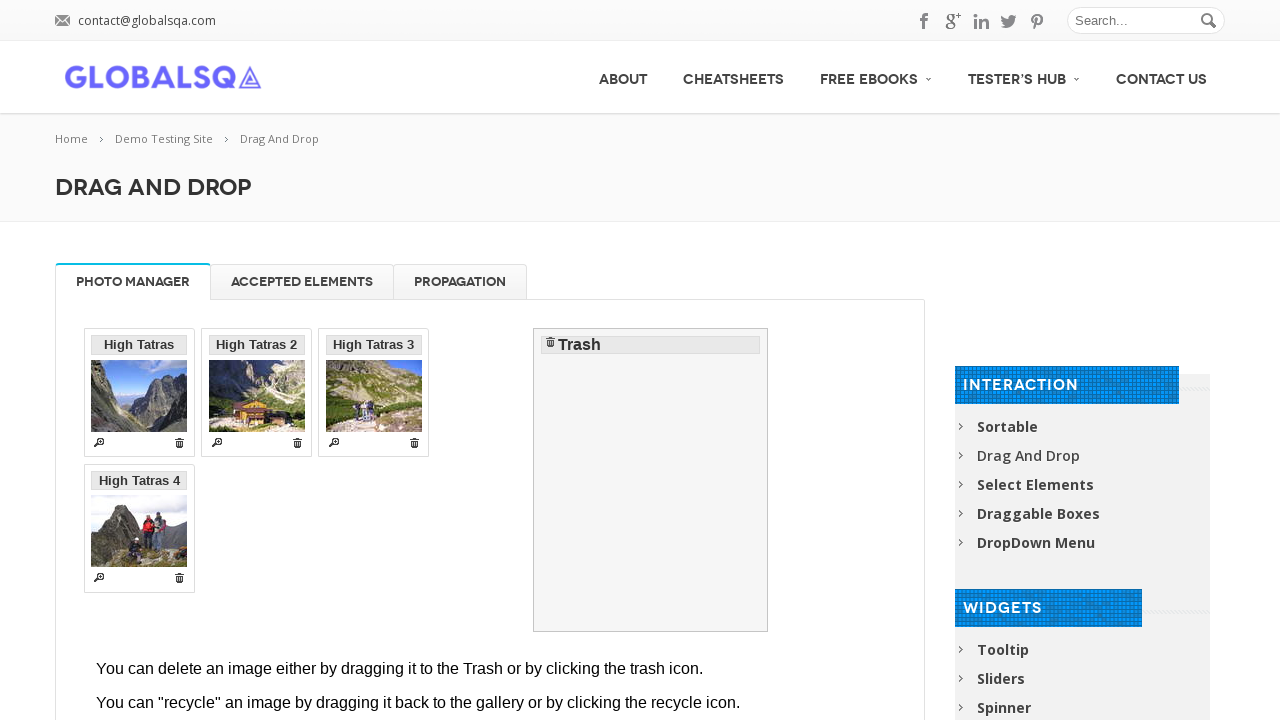

Located trash container drop target
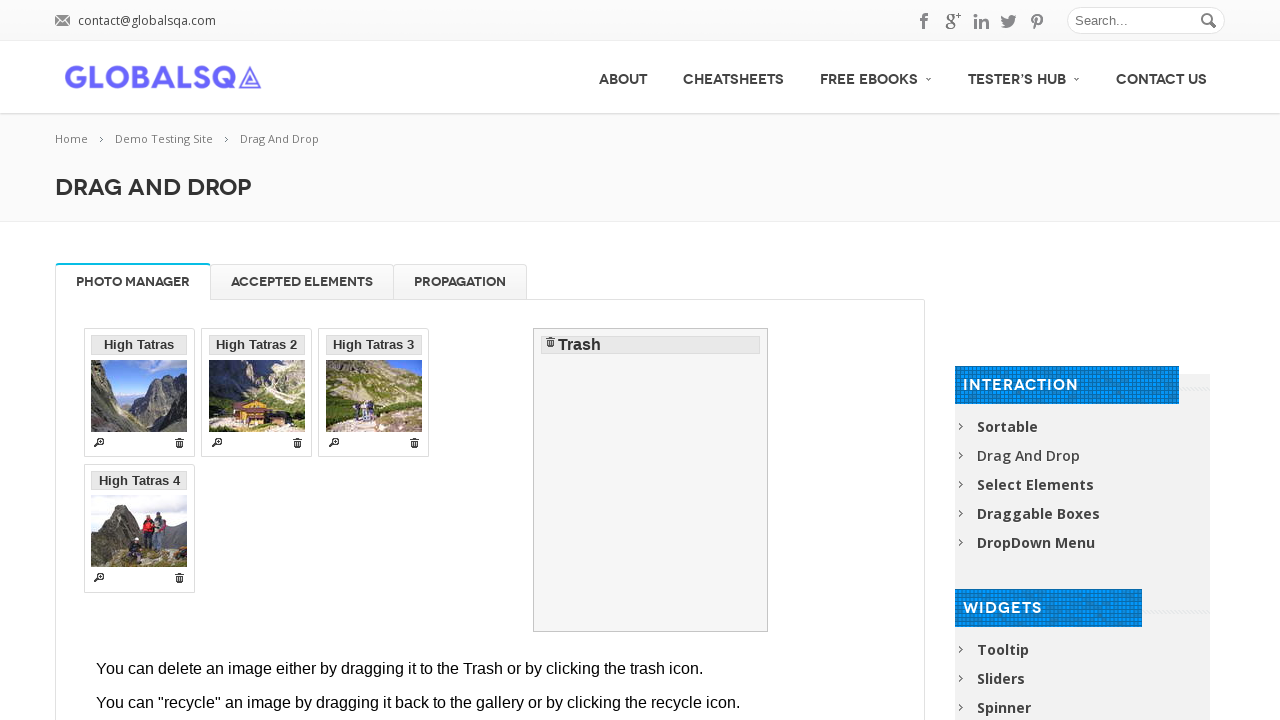

Dragged image element into trash container at (651, 480)
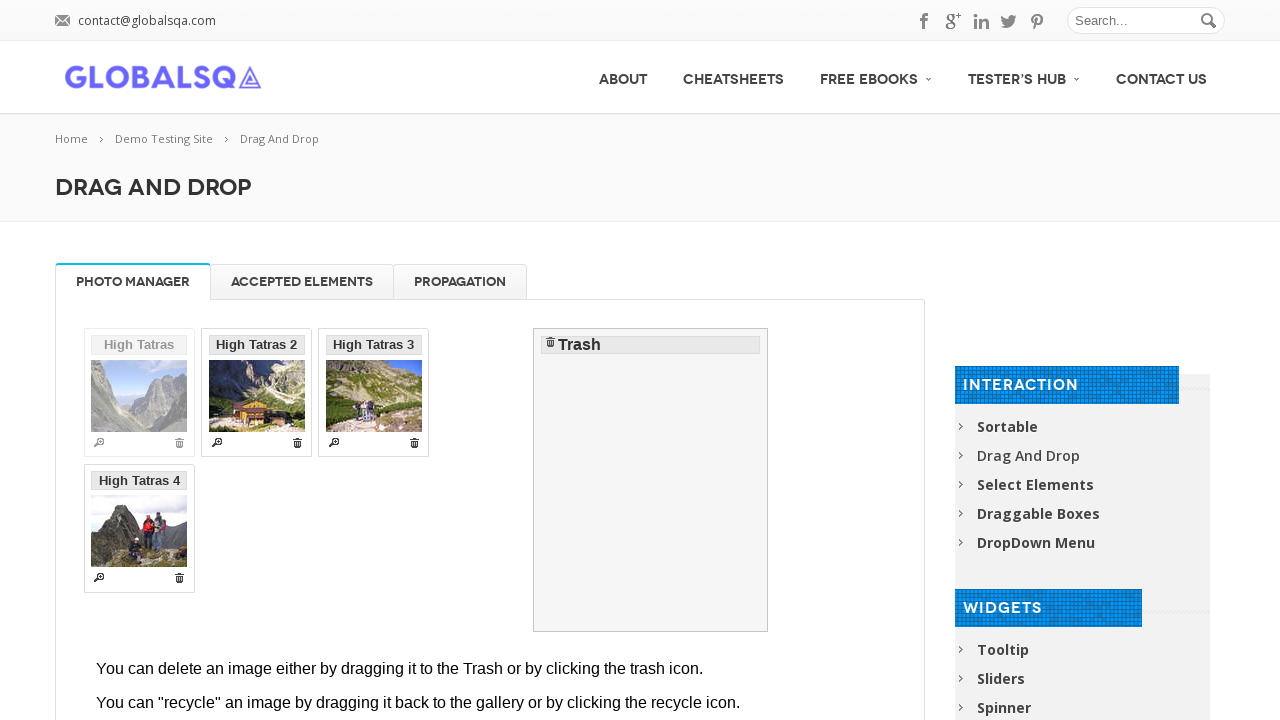

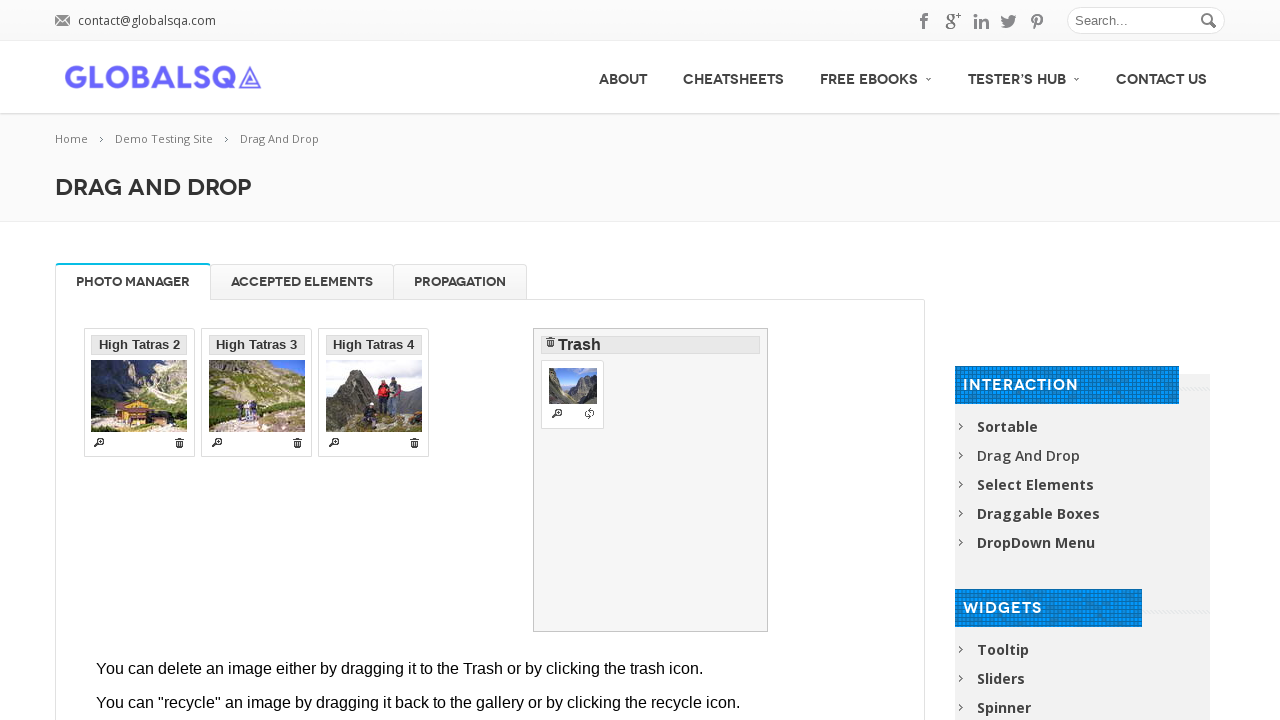